Opens the OrangeHRM demo application homepage and waits for it to load

Starting URL: https://opensource-demo.orangehrmlive.com/

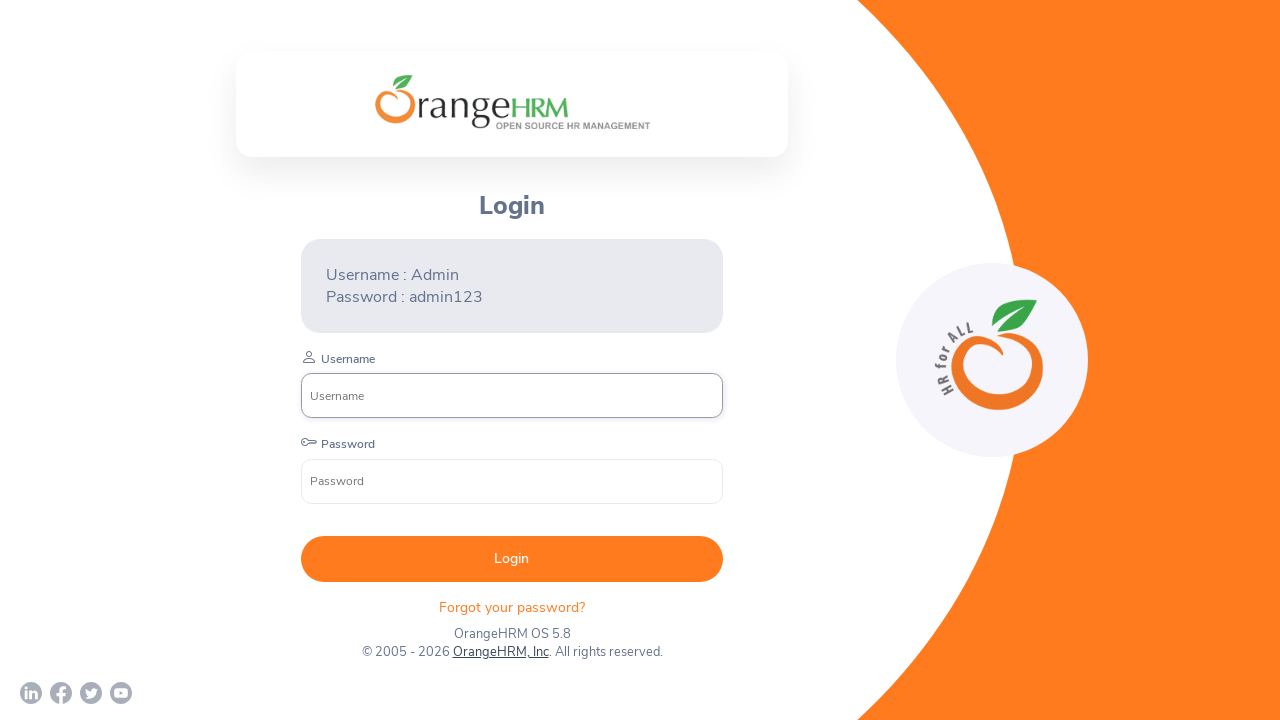

Navigated to OrangeHRM demo application homepage
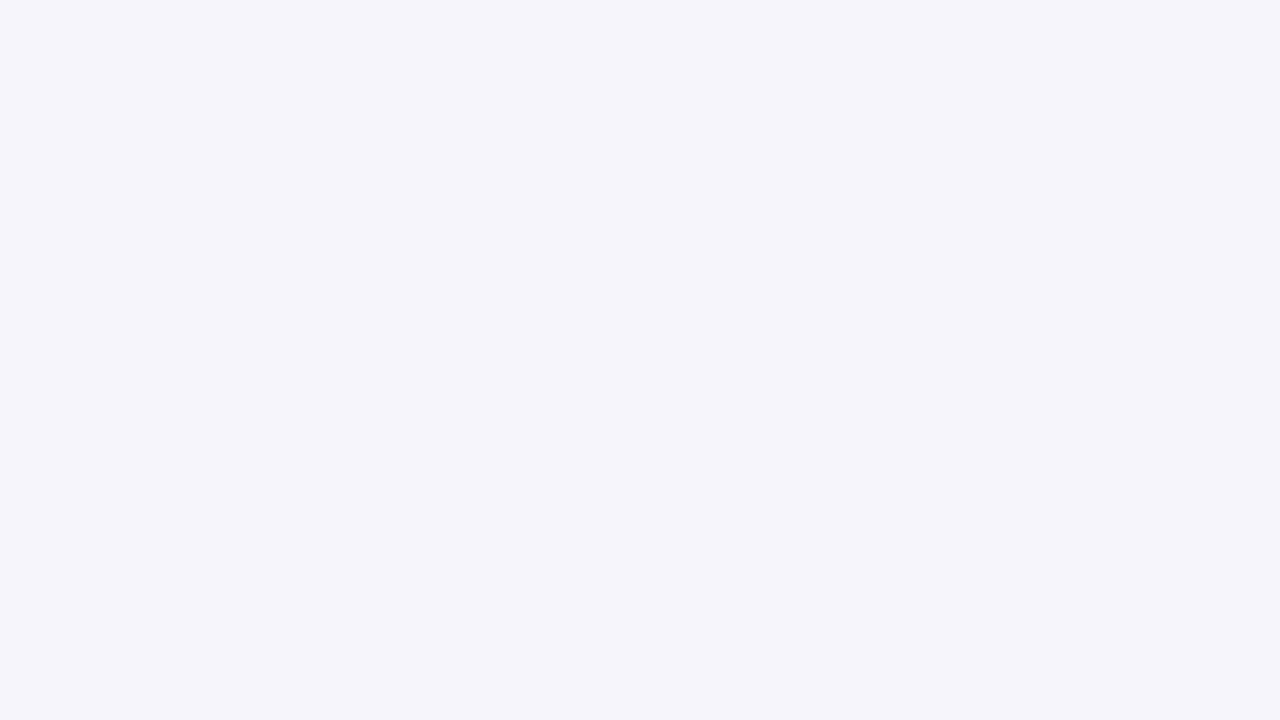

Waited for page to reach domcontentloaded state
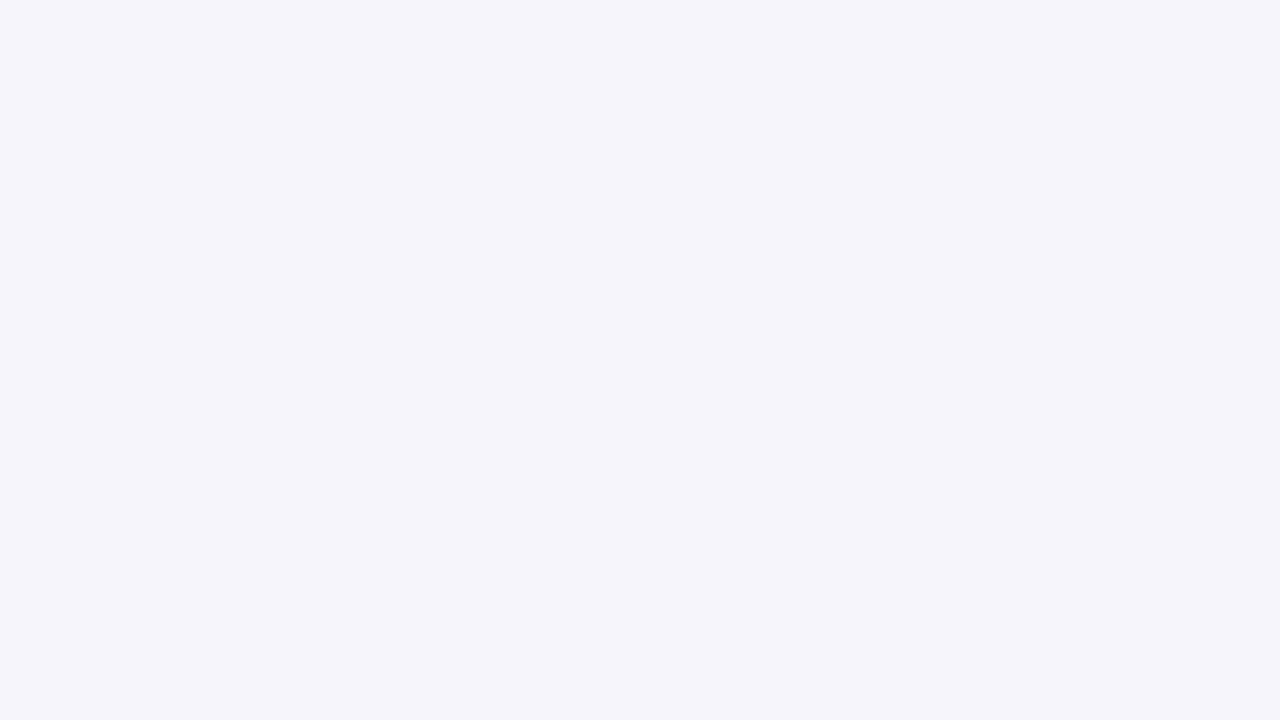

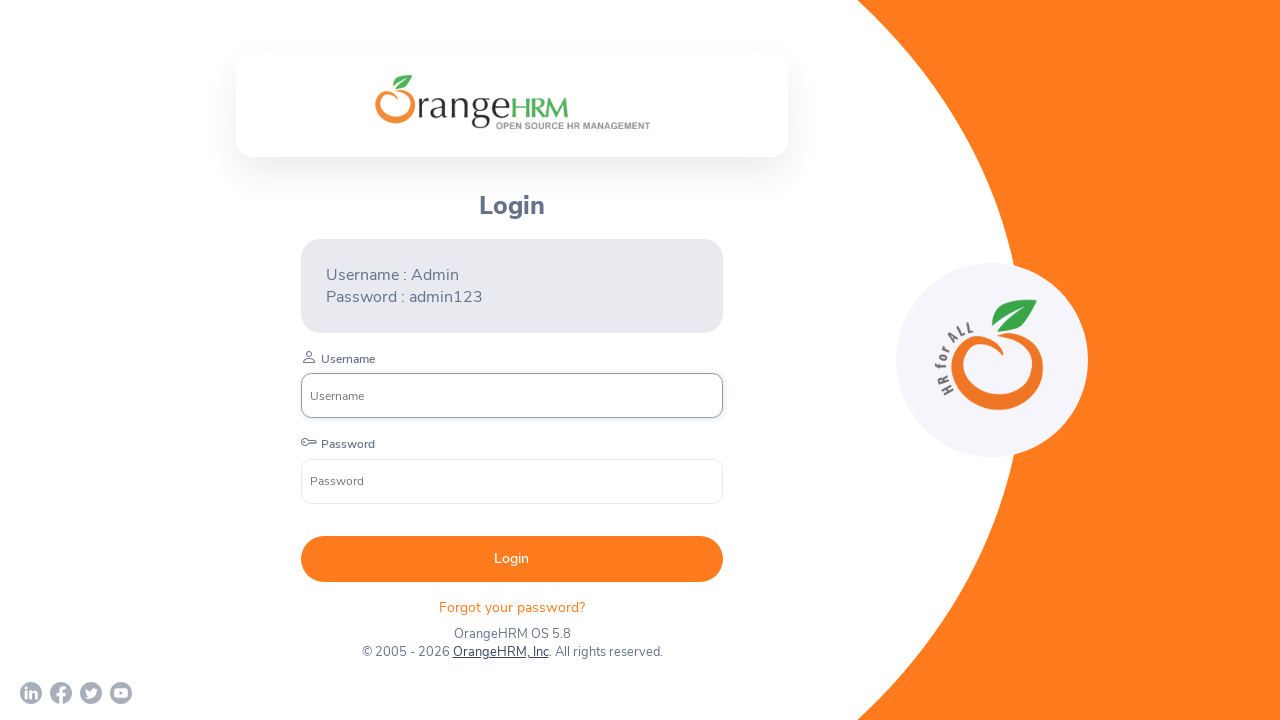